Tests a calendar date picker widget by opening the calendar, selecting year 2001, navigating to September, and selecting the 22nd day.

Starting URL: https://web-locators-static-site-qa.vercel.app/Calendar

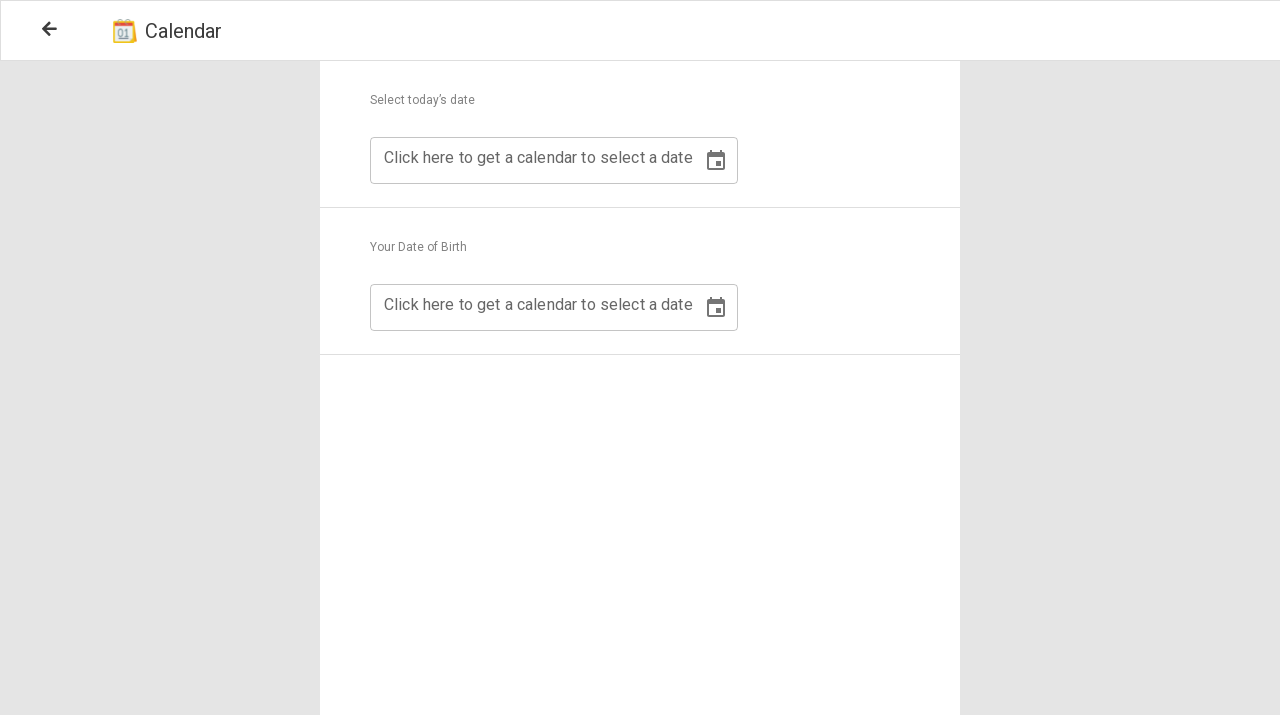

Clicked calendar icon to open date picker at (716, 308) on xpath=//*[@class='Calendar_section2']//button
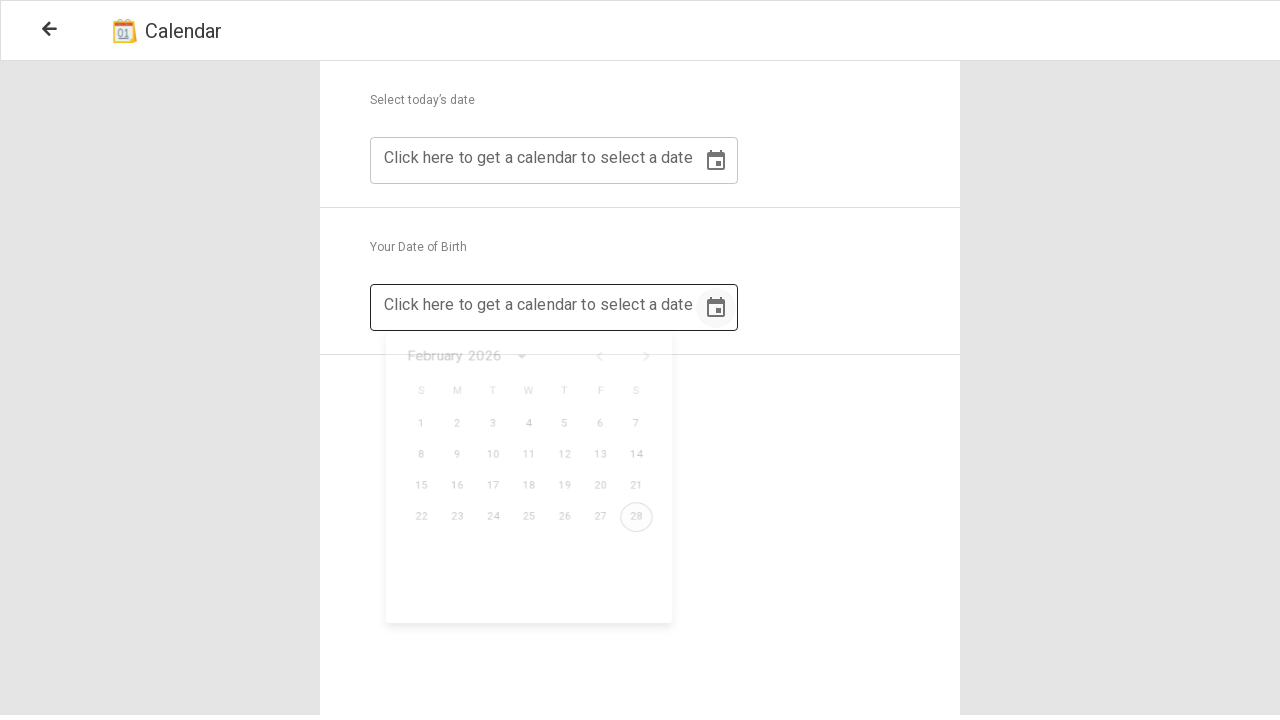

Calendar opened and is now visible
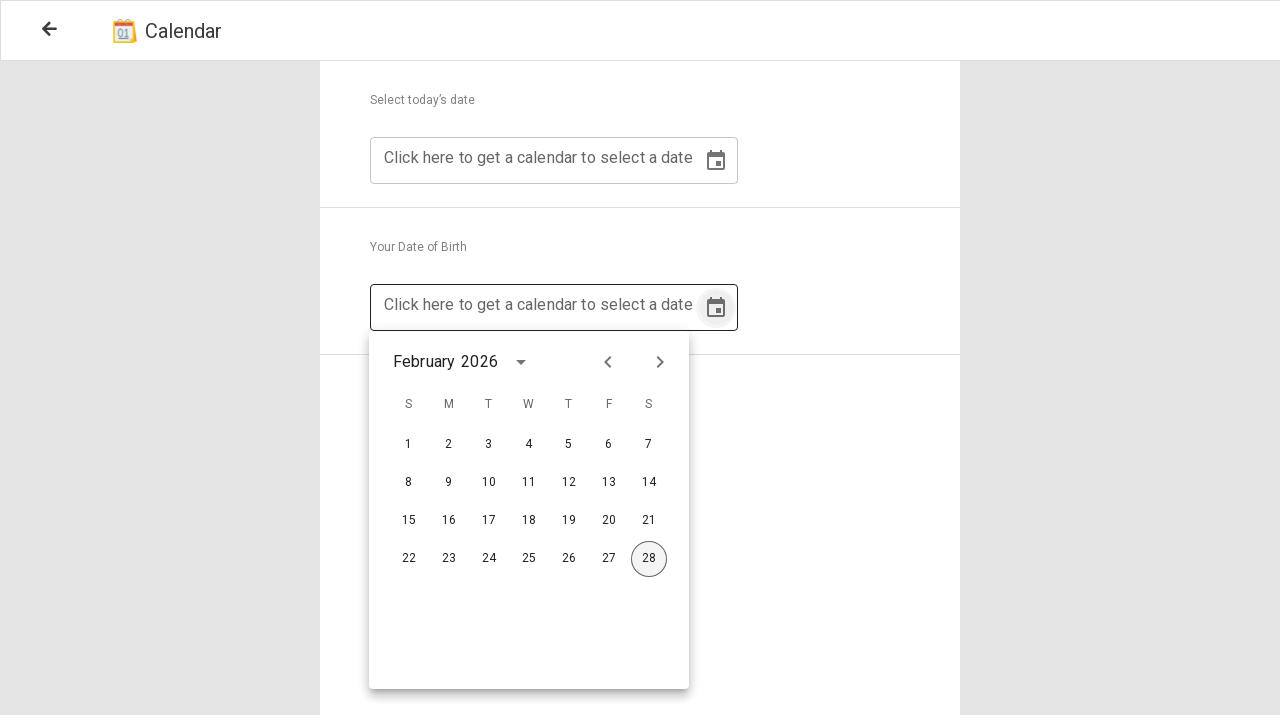

Clicked year dropdown button at (521, 362) on xpath=//div[@class='css-1dozdou']/div/button
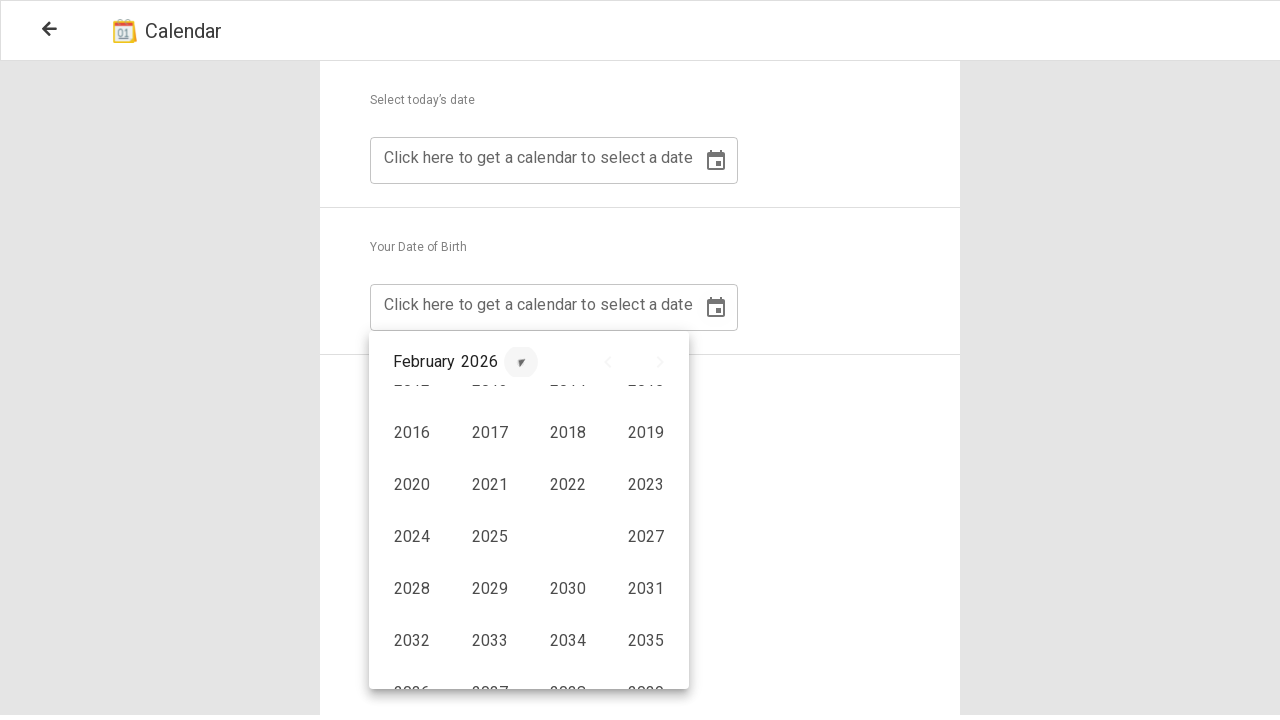

Year options dropdown loaded
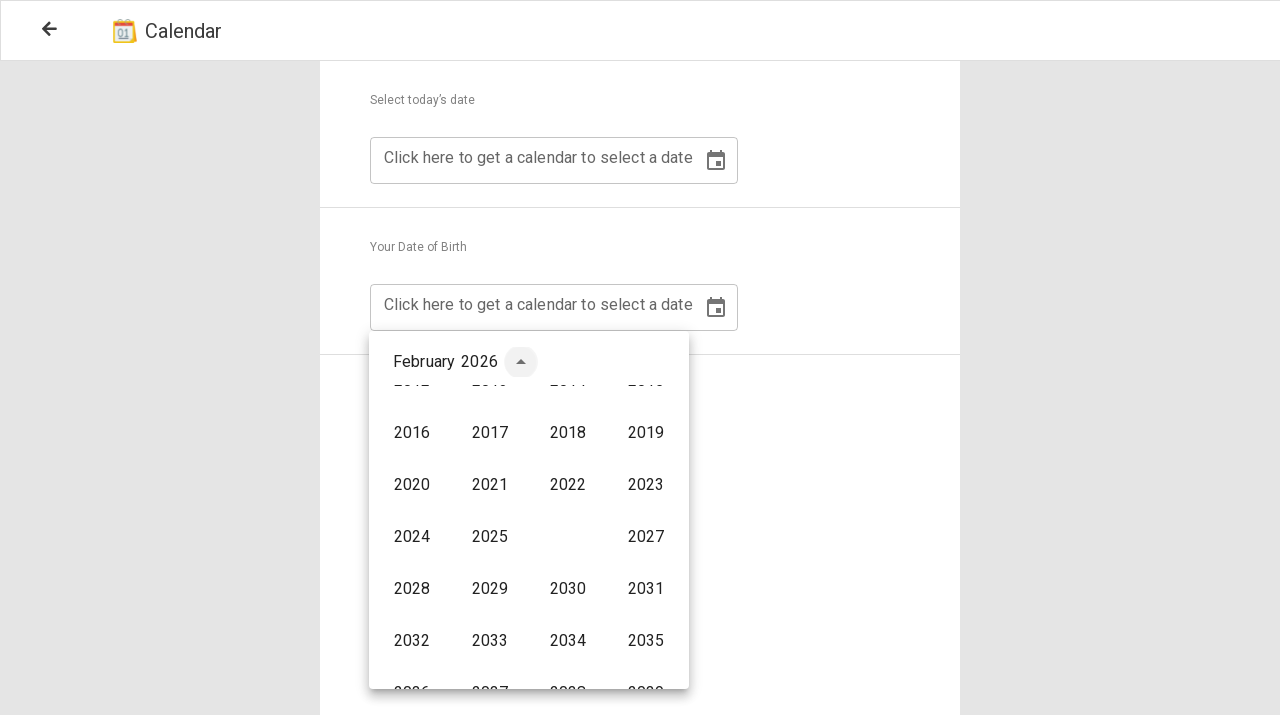

Scrolled year 2001 into view
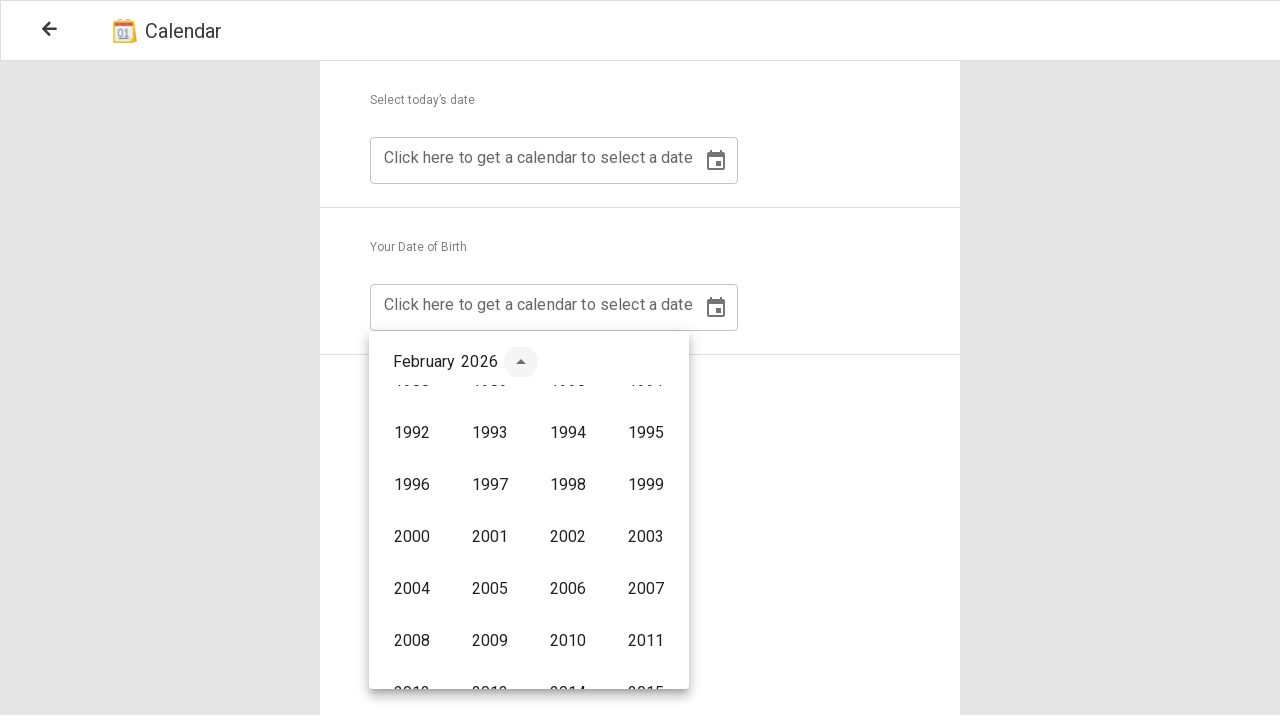

Selected year 2001 at (490, 537) on xpath=//div[contains(@class,'css-5c7sx6')]//button >> nth=101
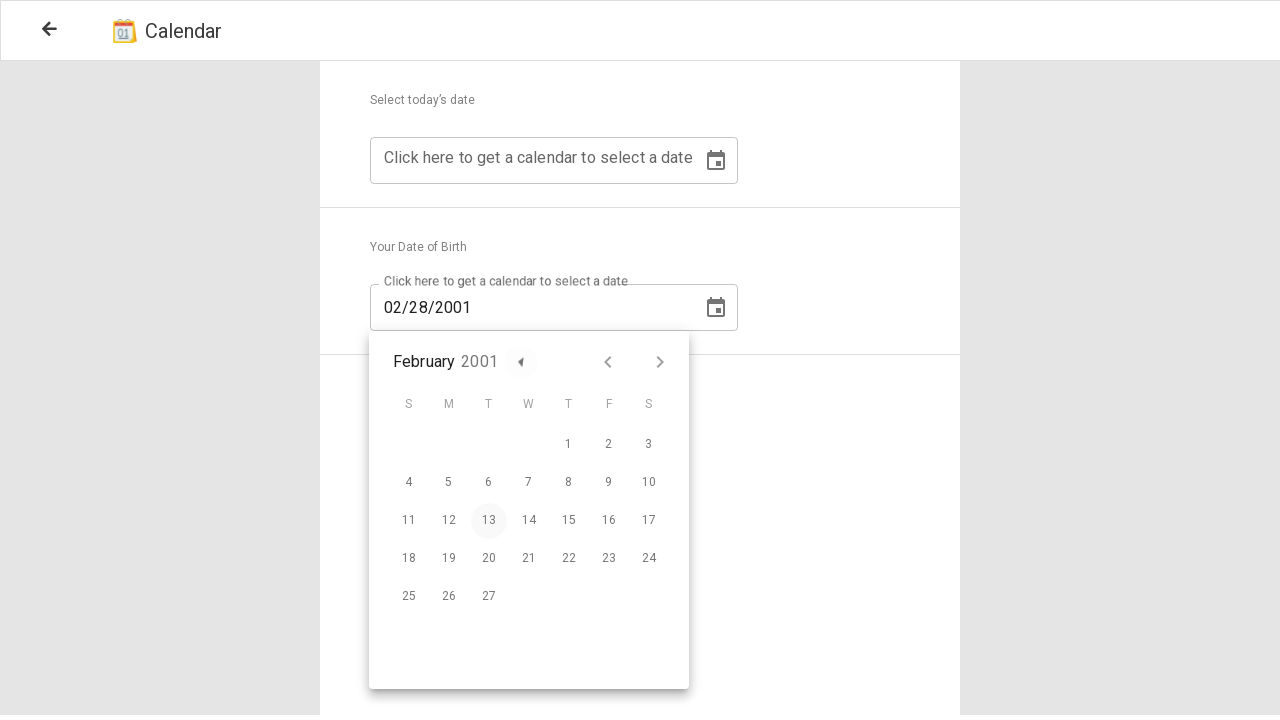

Waited for calendar to update after year selection
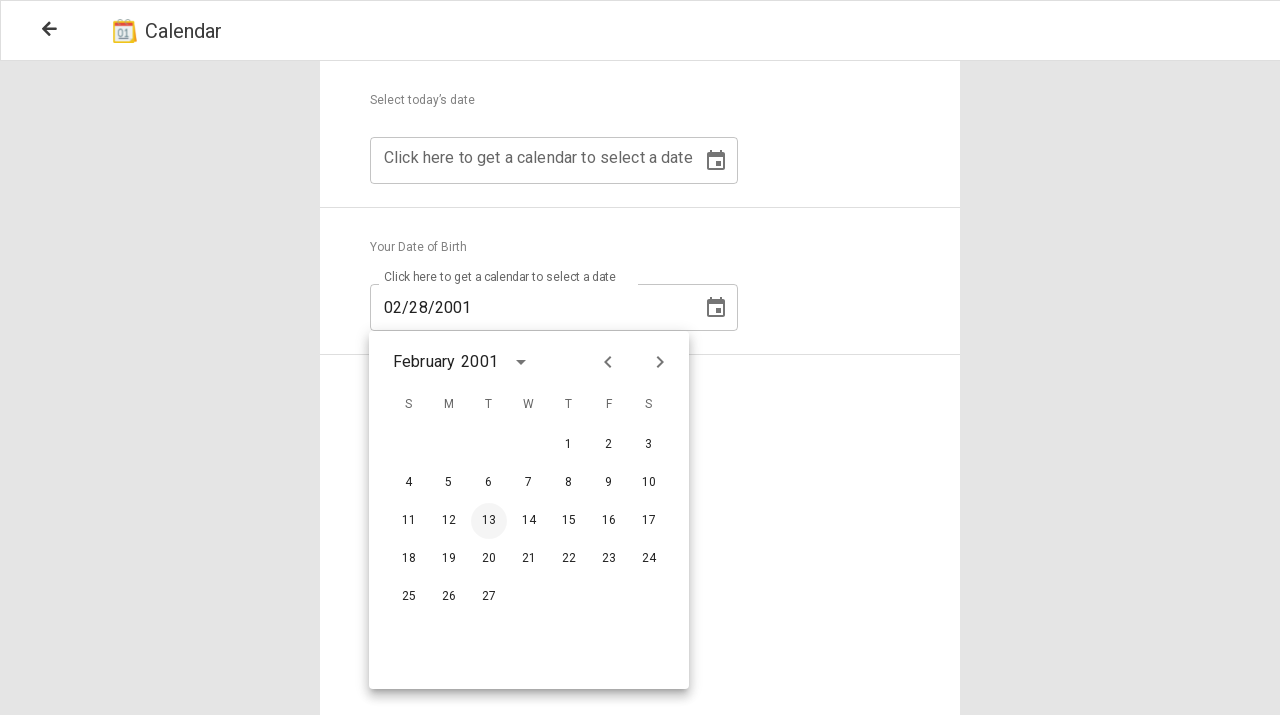

Clicked forward arrow to navigate months (currently at February) at (660, 362) on xpath=/html/body/div[2]/div[2]/div[1]/div/div/div[1]/div[2]/button[2]
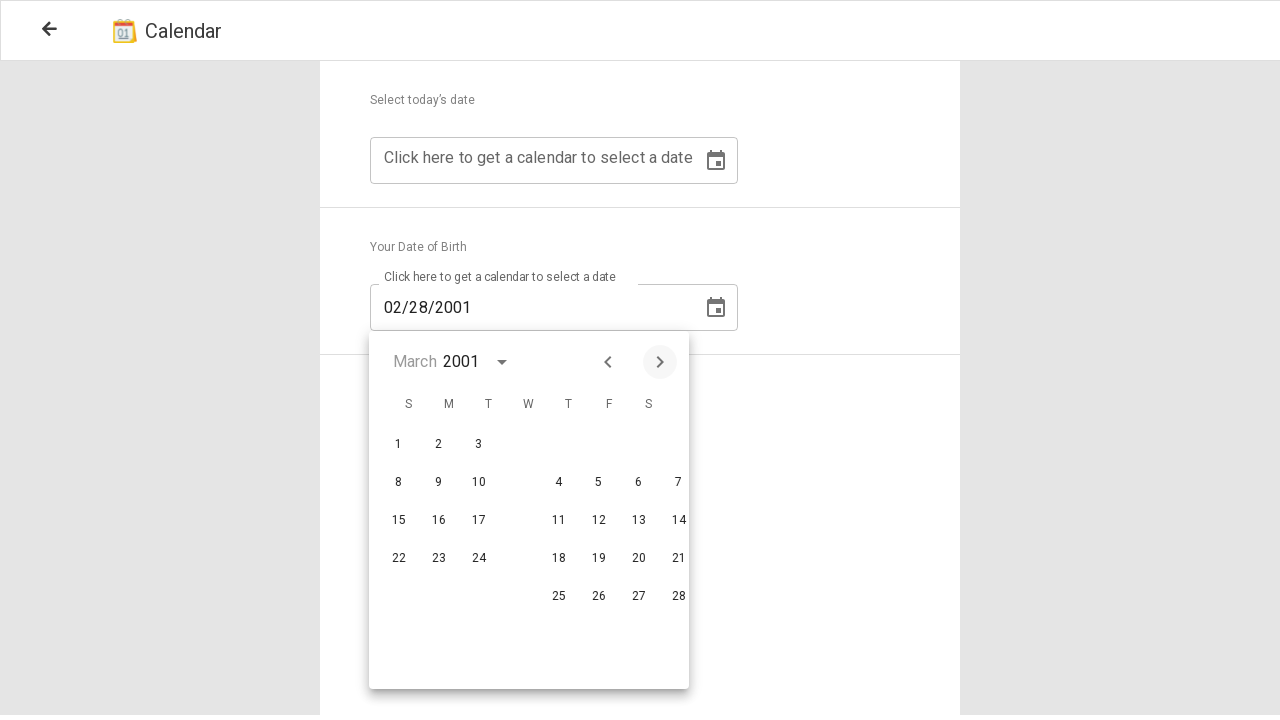

Clicked forward arrow to navigate months (currently at March) at (660, 362) on xpath=/html/body/div[2]/div[2]/div[1]/div/div/div[1]/div[2]/button[2]
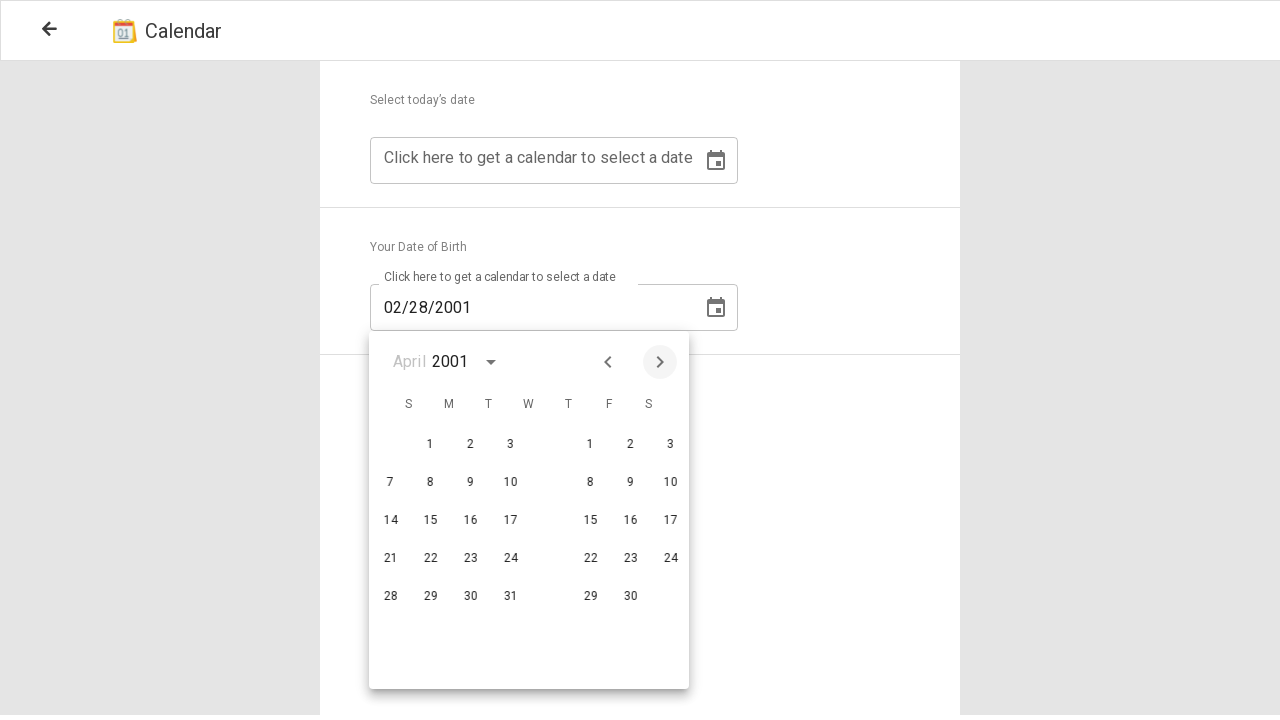

Clicked forward arrow to navigate months (currently at April) at (660, 362) on xpath=/html/body/div[2]/div[2]/div[1]/div/div/div[1]/div[2]/button[2]
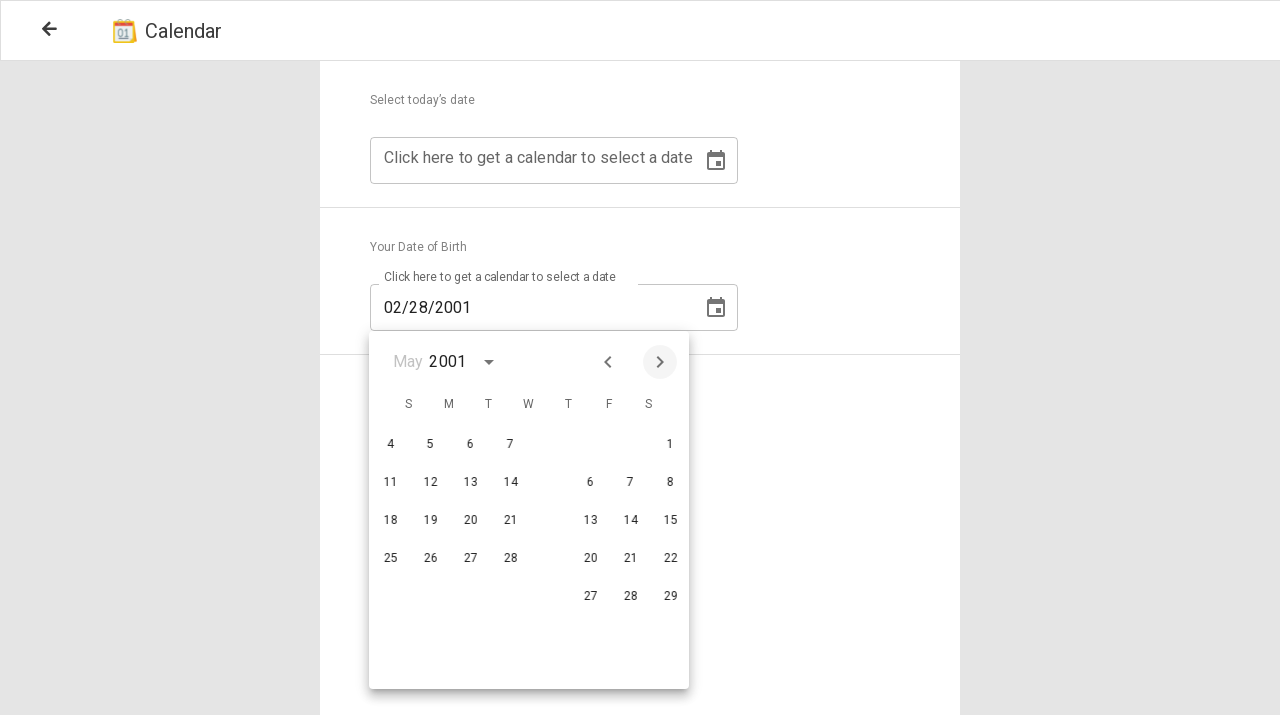

Clicked forward arrow to navigate months (currently at May) at (660, 362) on xpath=/html/body/div[2]/div[2]/div[1]/div/div/div[1]/div[2]/button[2]
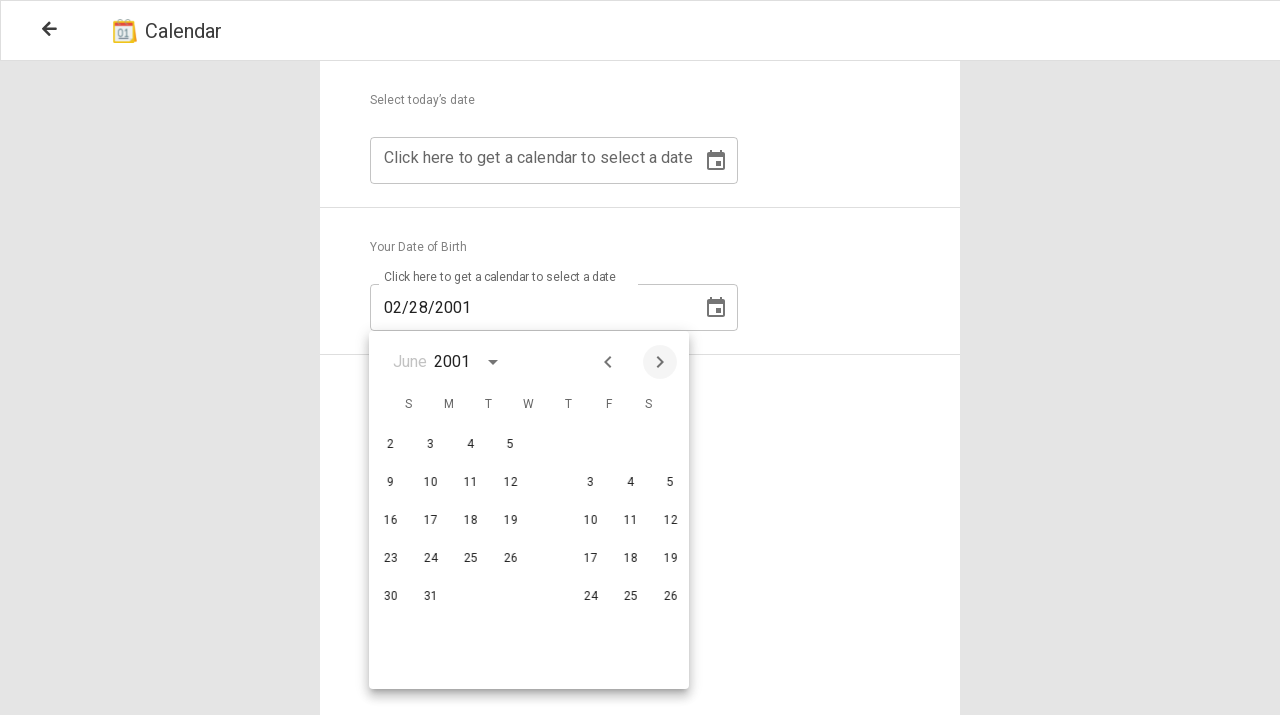

Clicked forward arrow to navigate months (currently at June) at (660, 362) on xpath=/html/body/div[2]/div[2]/div[1]/div/div/div[1]/div[2]/button[2]
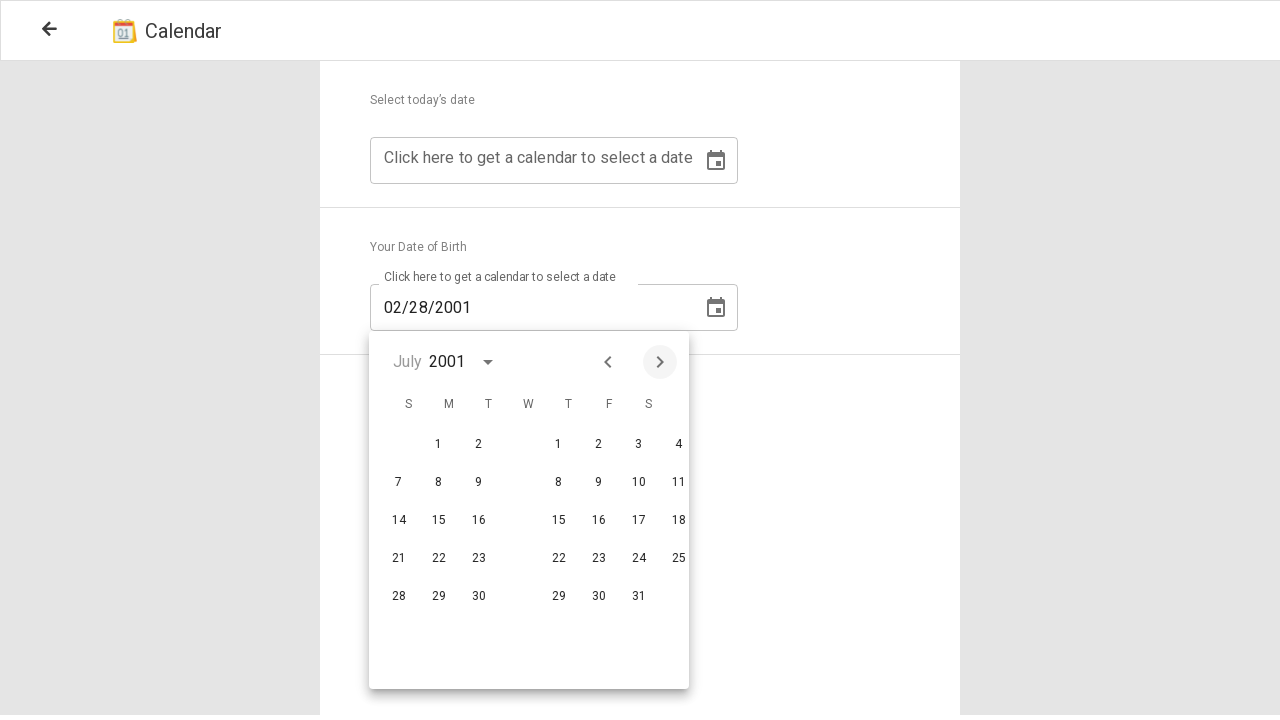

Clicked forward arrow to navigate months (currently at July) at (660, 362) on xpath=/html/body/div[2]/div[2]/div[1]/div/div/div[1]/div[2]/button[2]
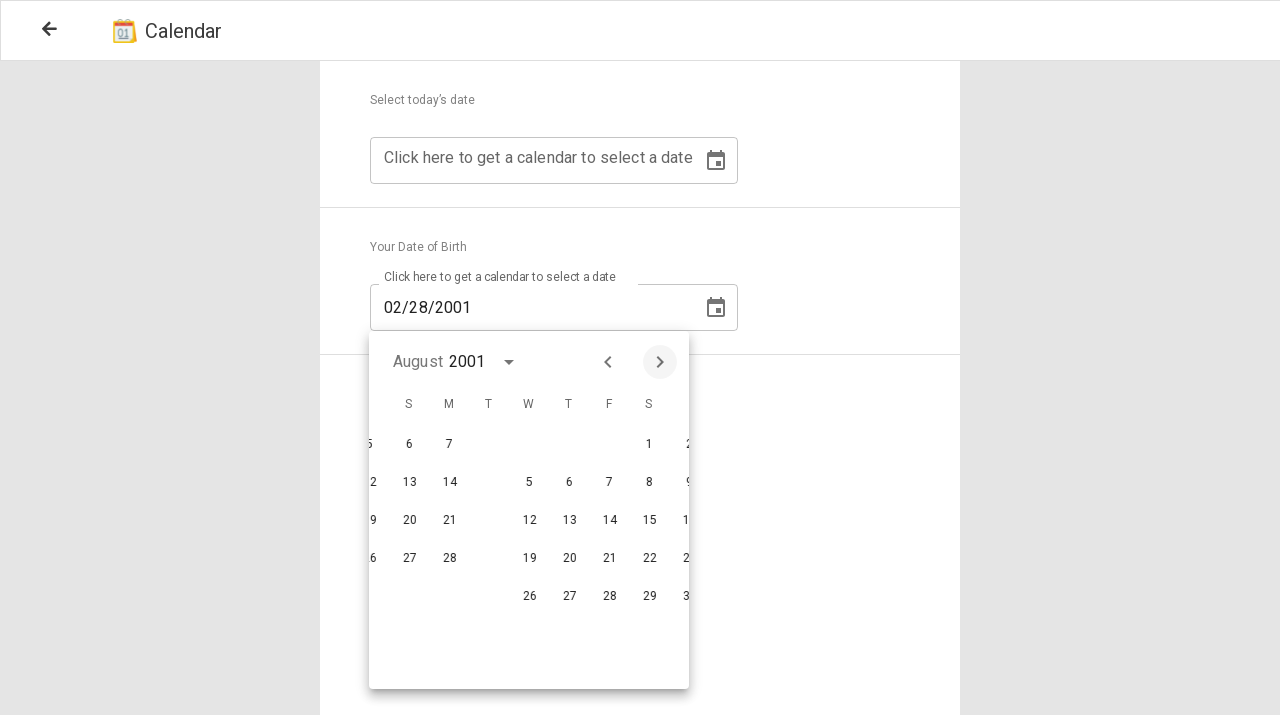

Clicked forward arrow to navigate months (currently at August) at (660, 362) on xpath=/html/body/div[2]/div[2]/div[1]/div/div/div[1]/div[2]/button[2]
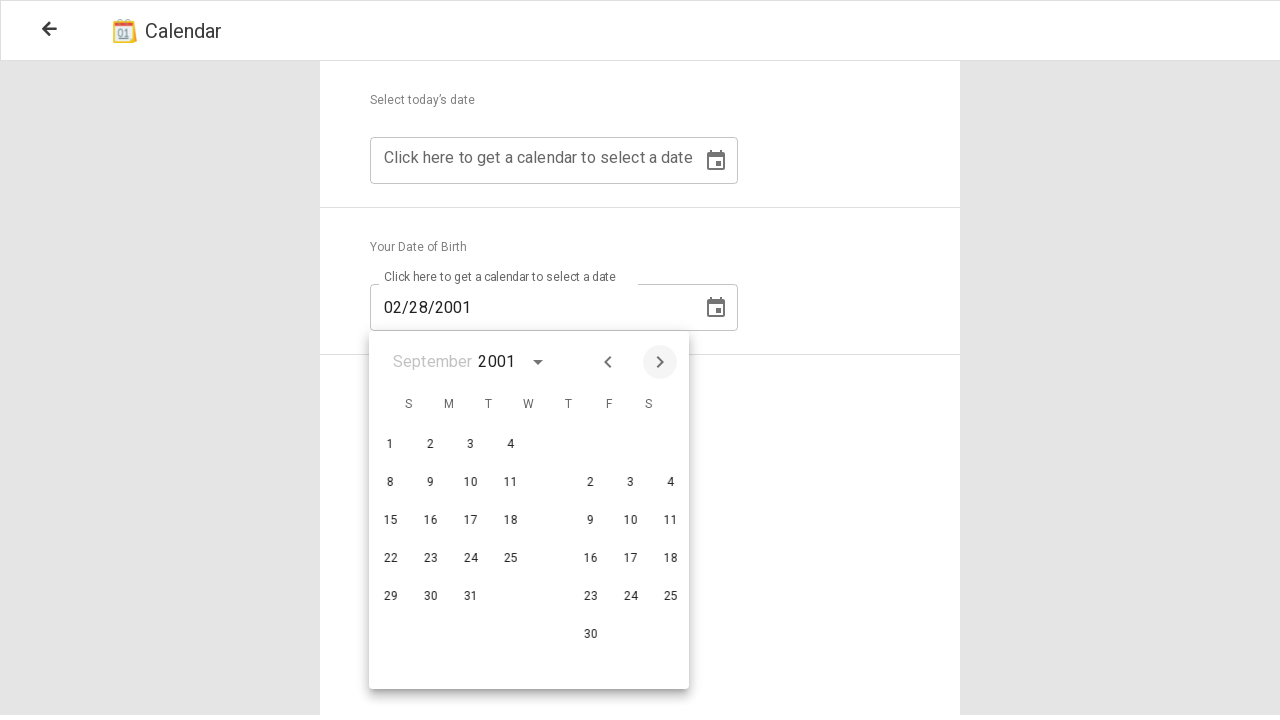

Navigated to September
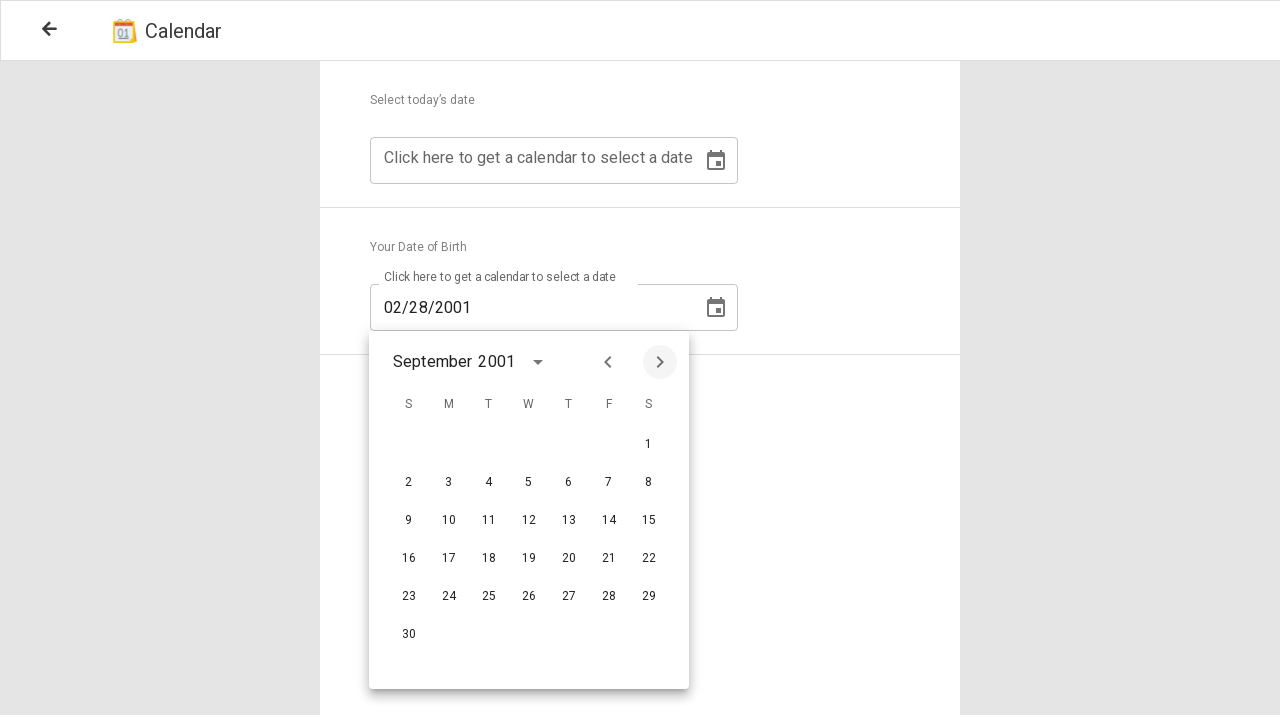

Day selection buttons loaded
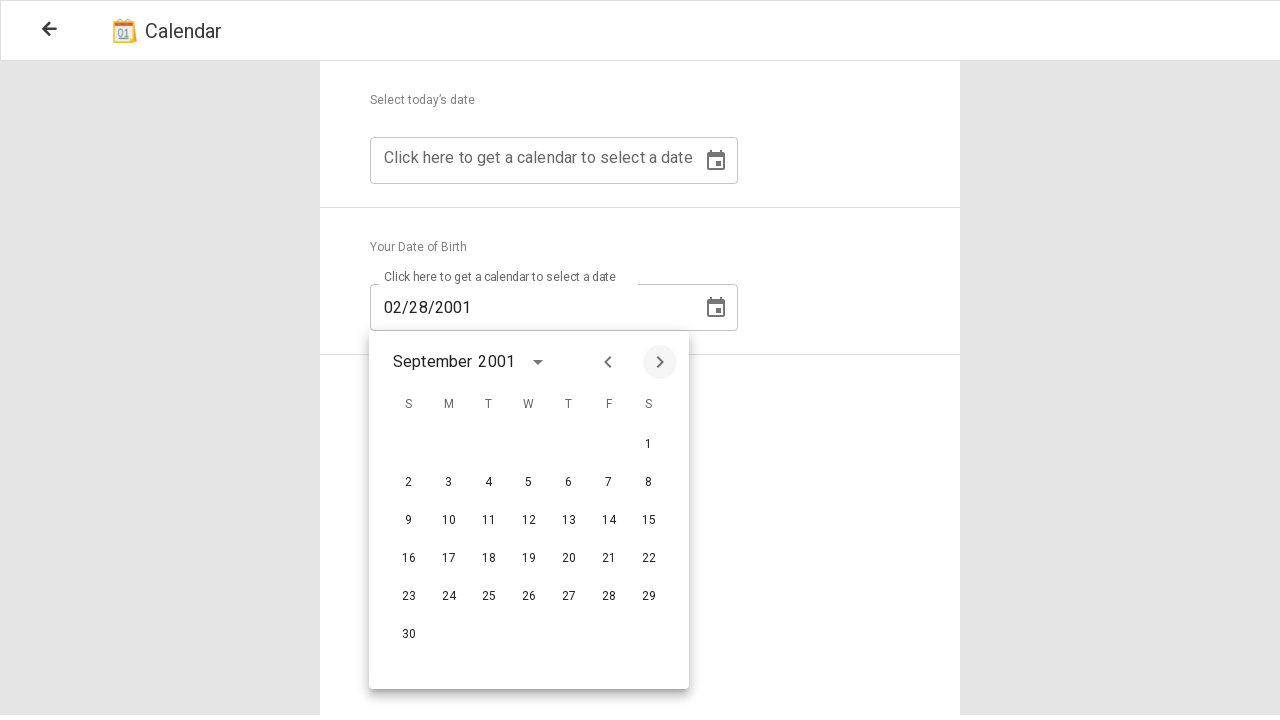

Selected day 22 from calendar at (649, 559) on xpath=/html/body/div[2]/div[2]/div[1]/div/div/div[2]/div/div[2]/div/div/div/butt
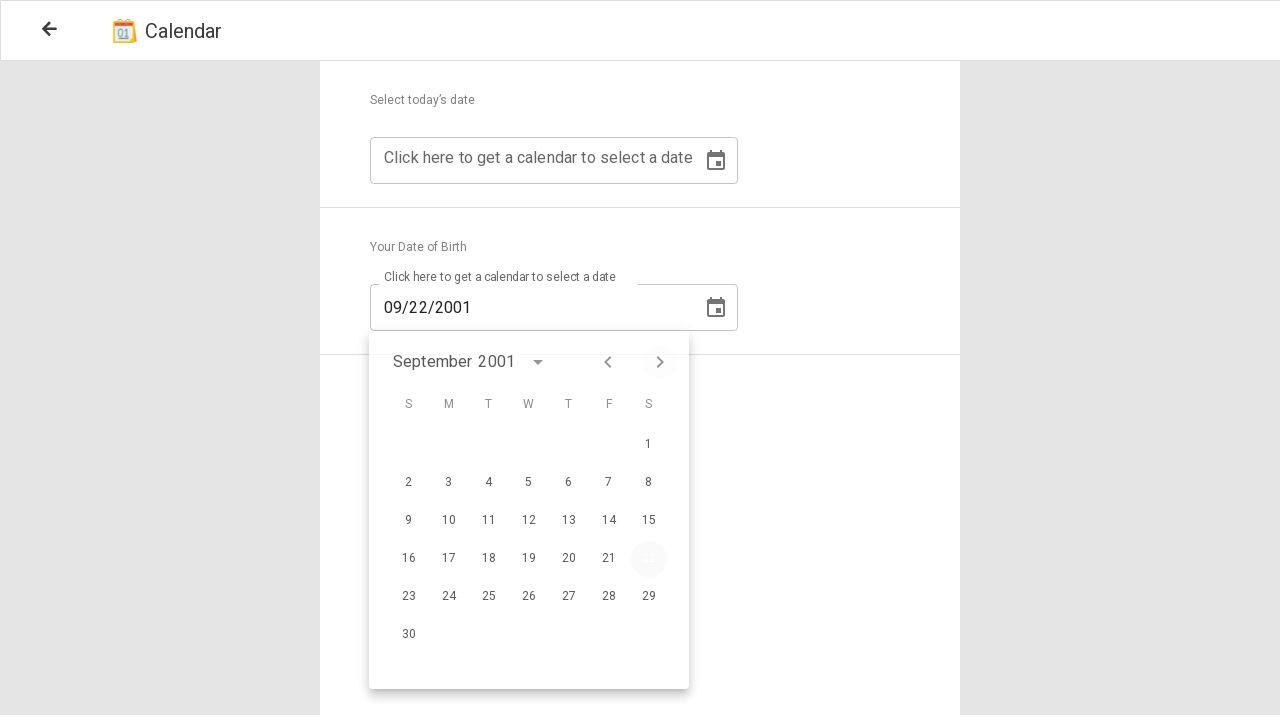

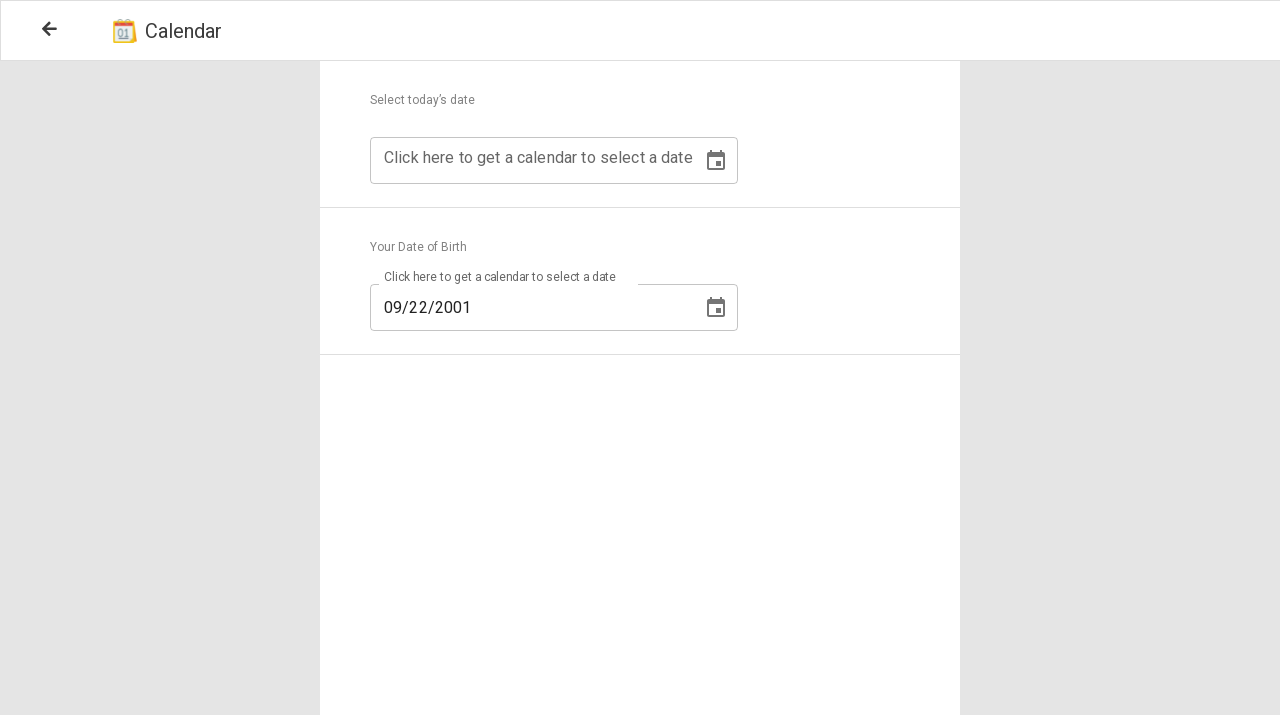